Tests an e-commerce vegetable shopping site by searching for products containing 'ca', verifying 4 results appear, adding multiple items to cart, and validating the brand name text

Starting URL: https://rahulshettyacademy.com/seleniumPractise/#/

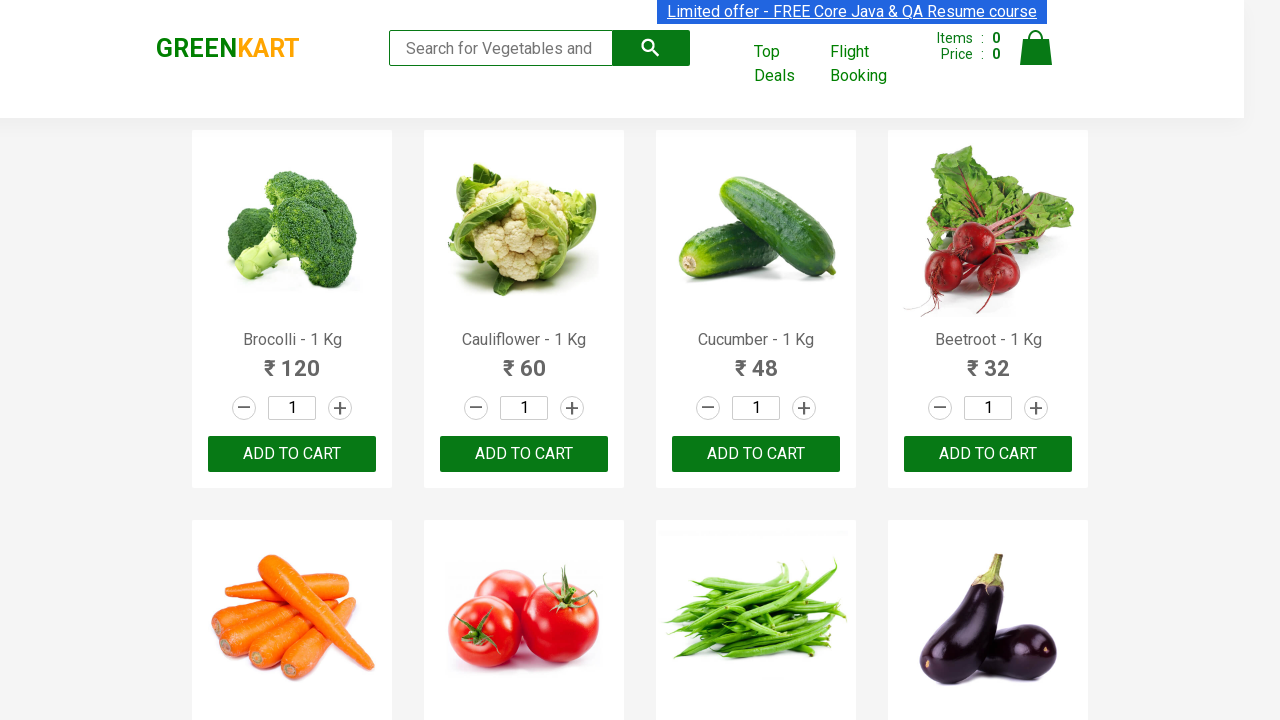

Navigated to e-commerce vegetable shopping site
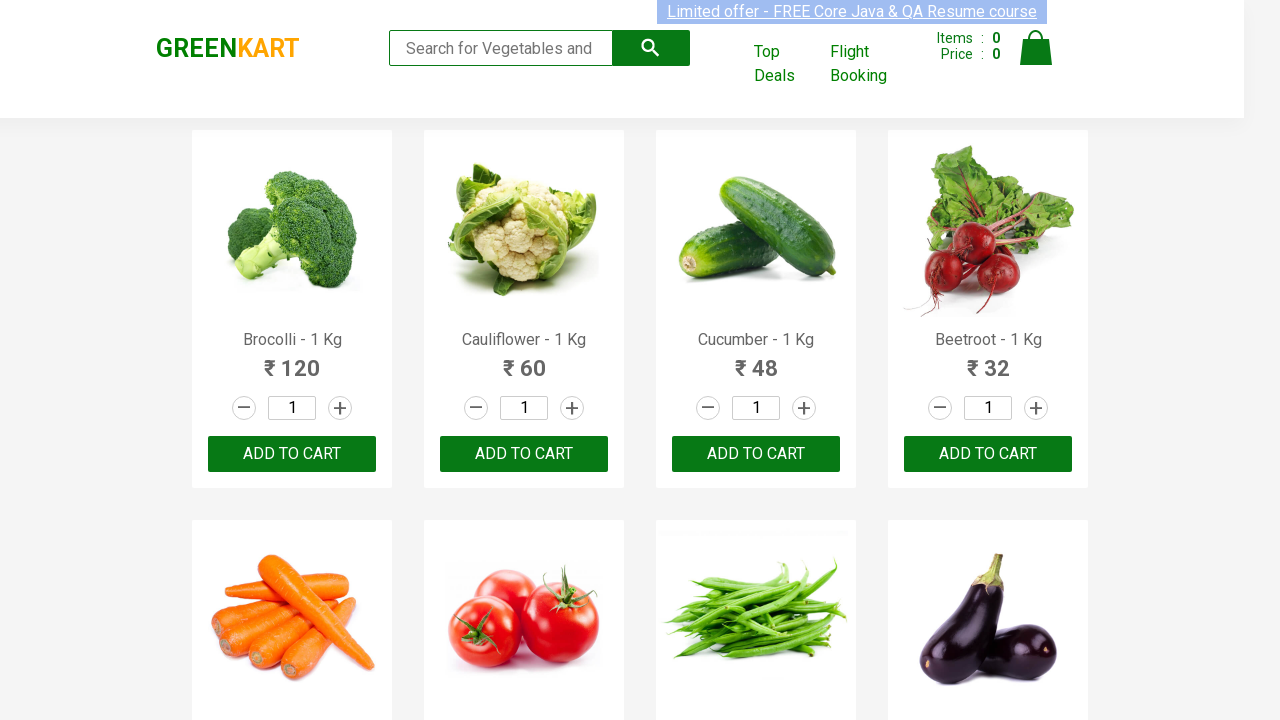

Filled search box with 'ca' to find products on .search-keyword
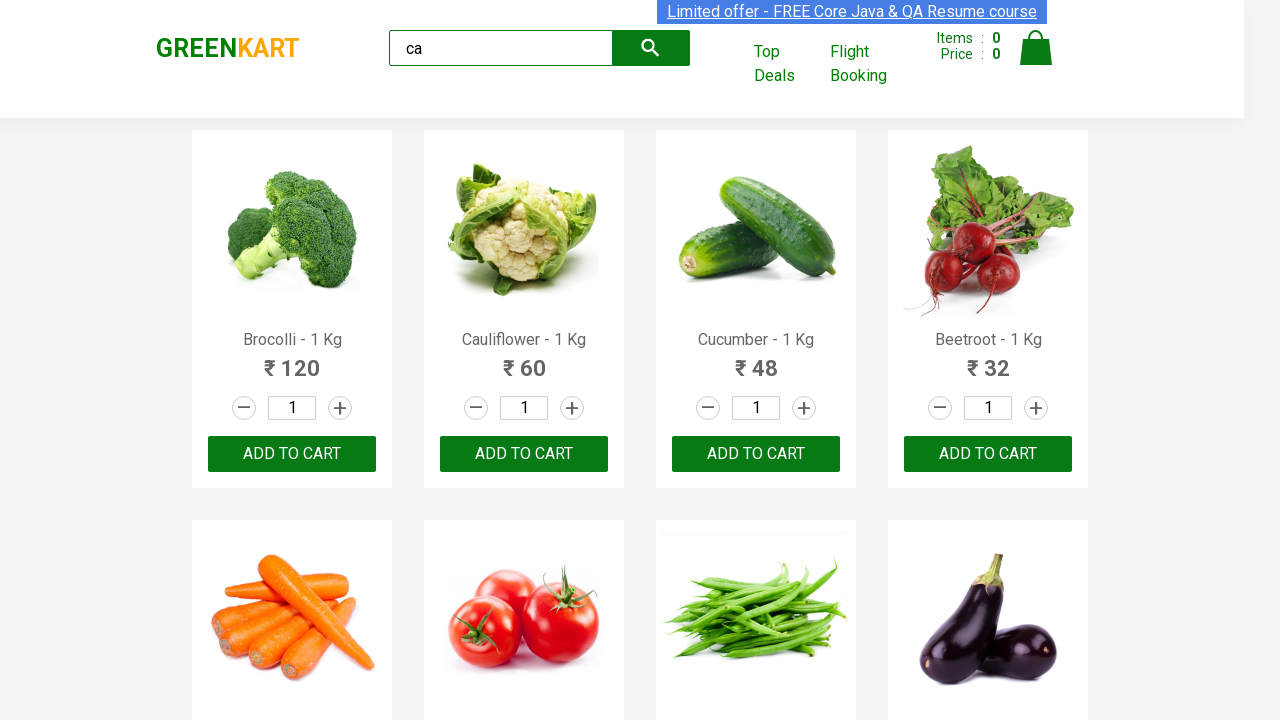

Waited for search results to load
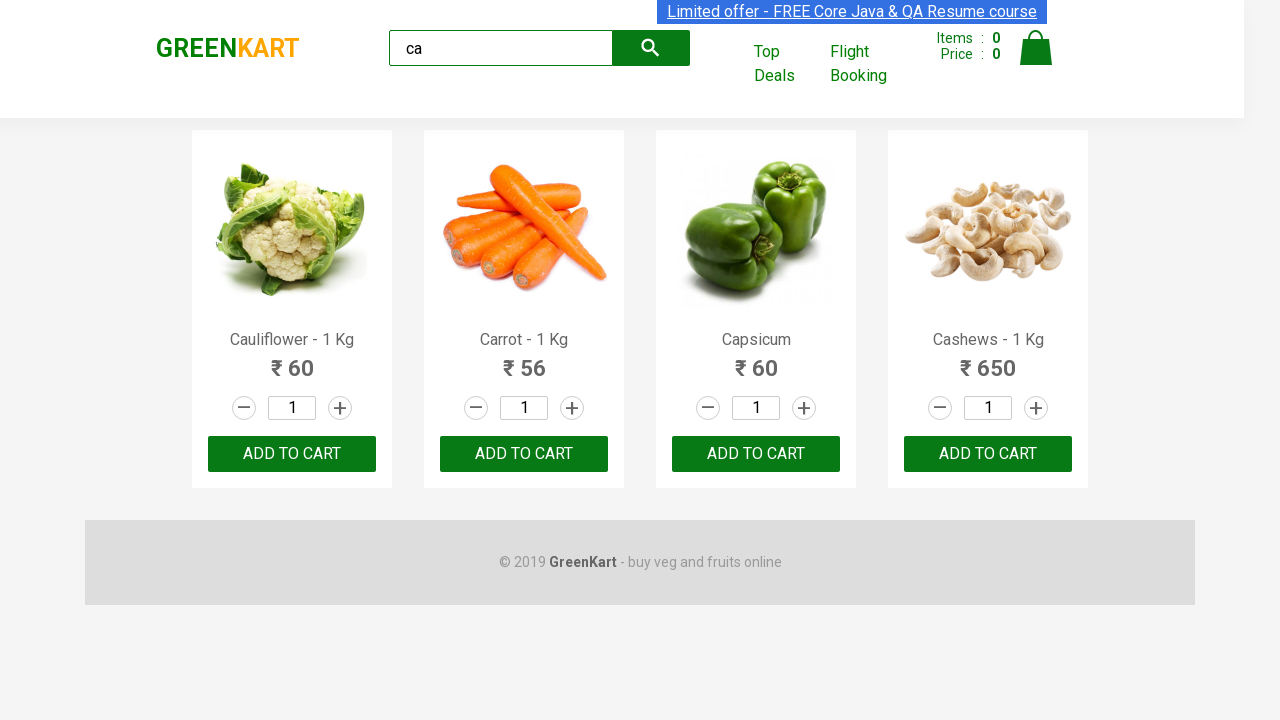

Product elements loaded and visible
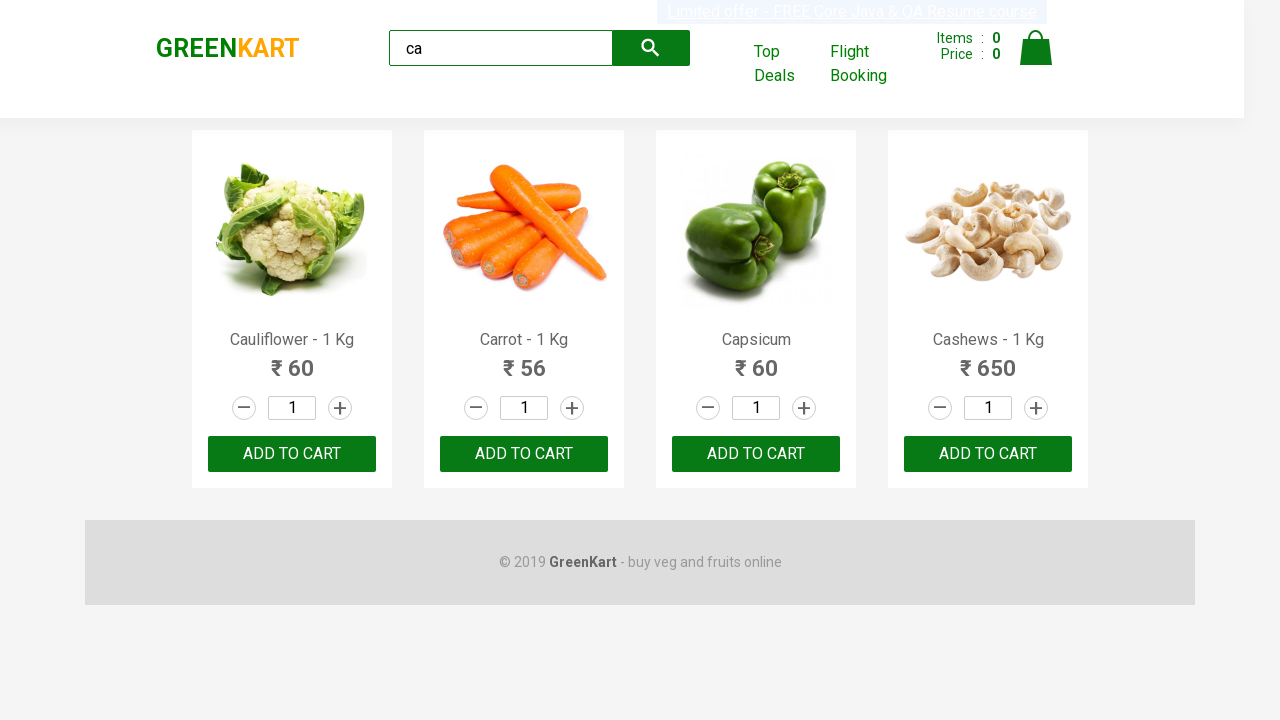

Verified 4 products are displayed in search results
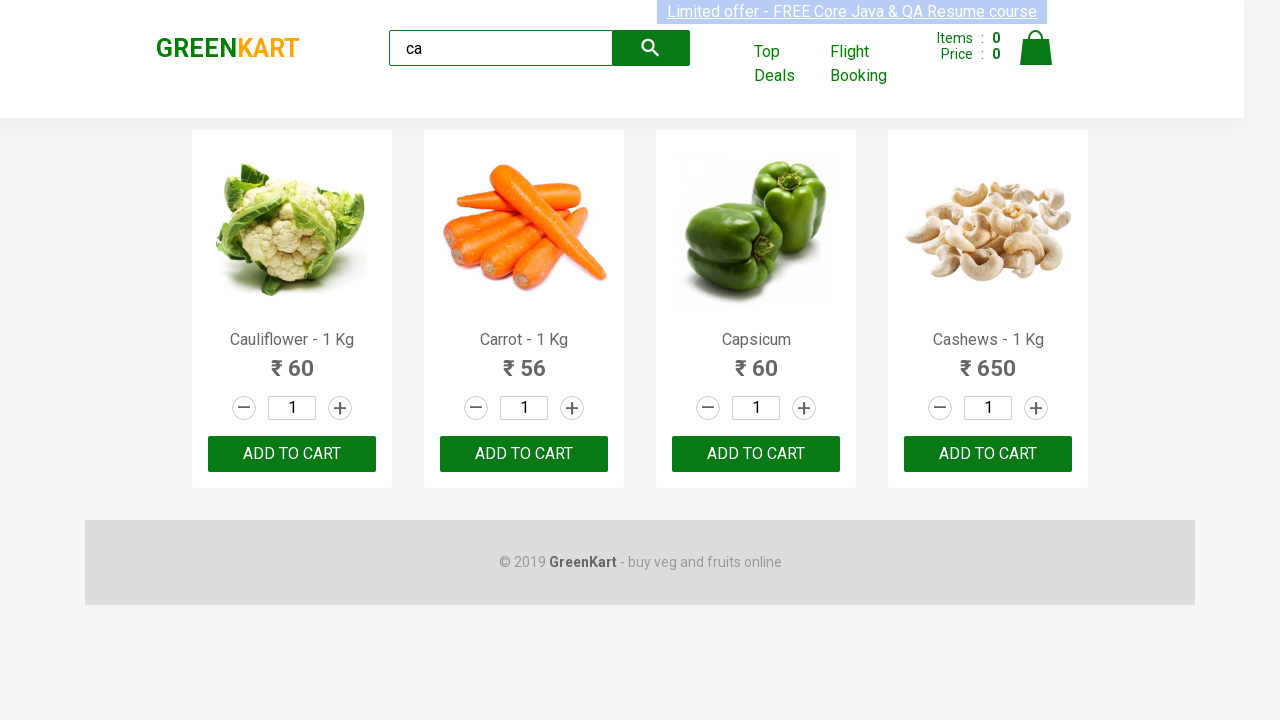

Added second product to cart at (524, 454) on .products .product >> nth=1 >> button >> internal:has-text="ADD TO CART"i
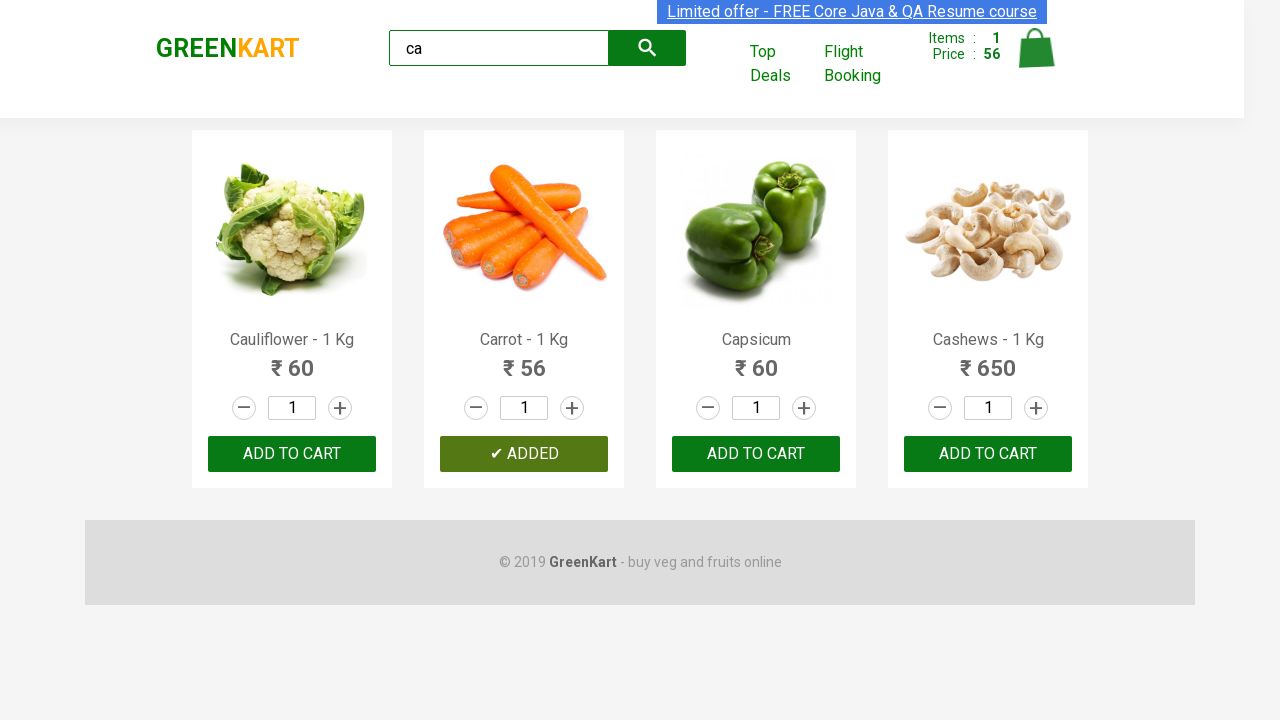

Added fourth product to cart at (988, 454) on :nth-child(4) > .product-action > button
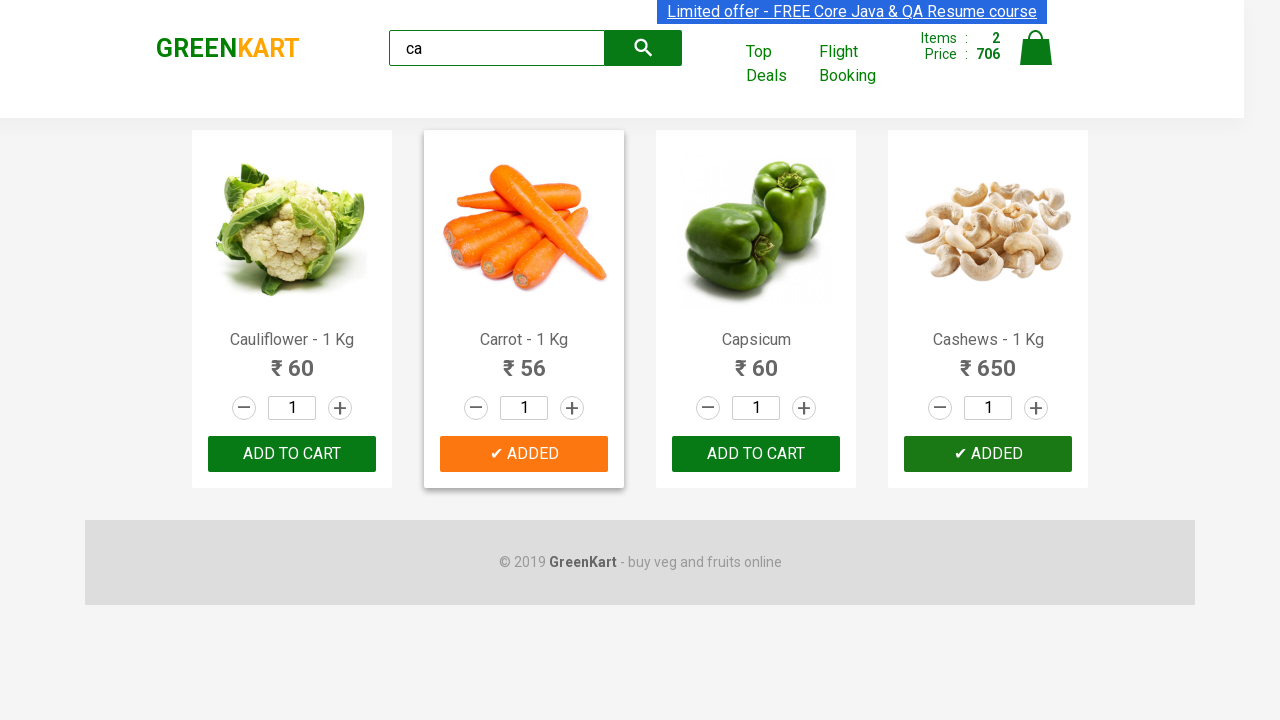

Added Cashews product (index 3) to cart at (988, 454) on .products .product >> nth=3 >> button
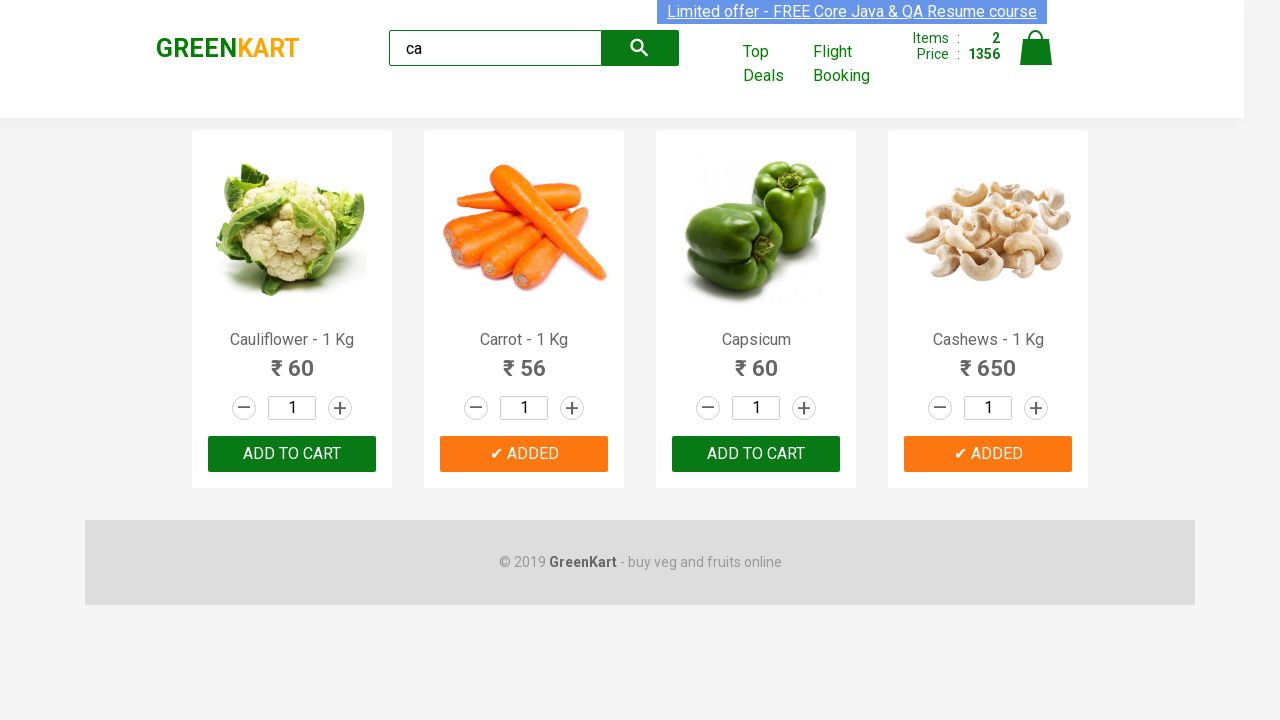

Verified brand name is 'GREENKART'
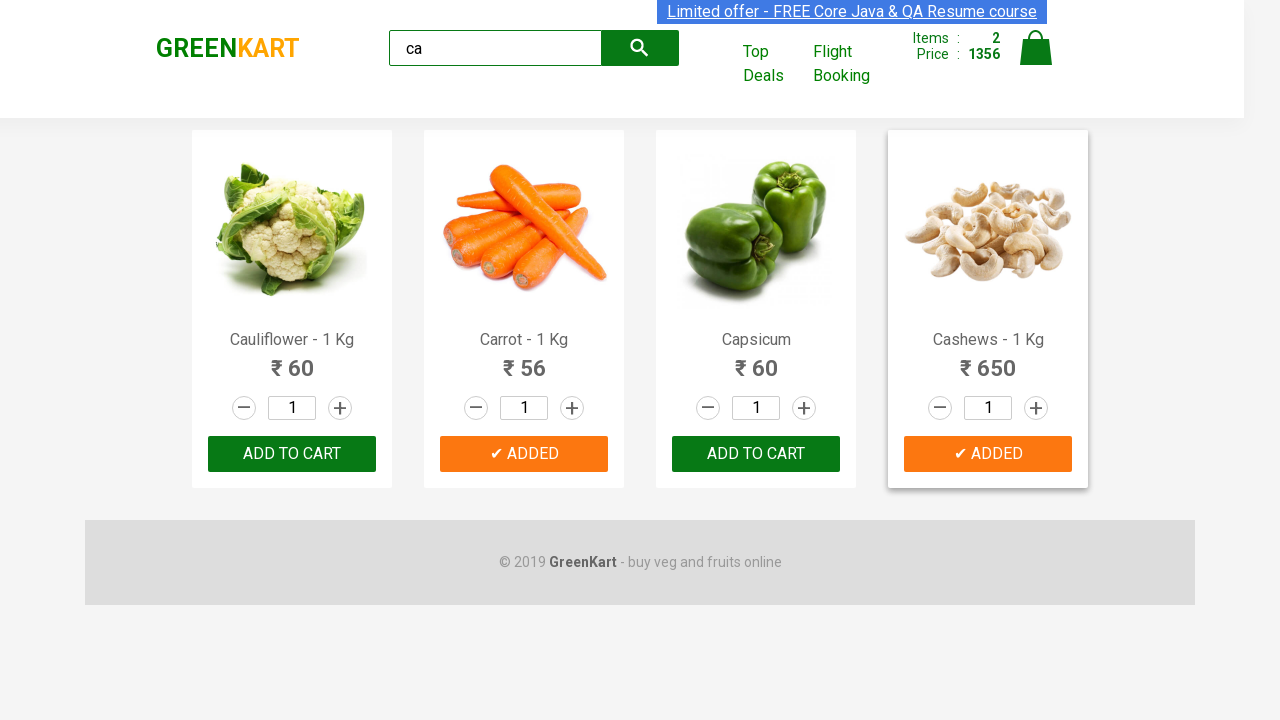

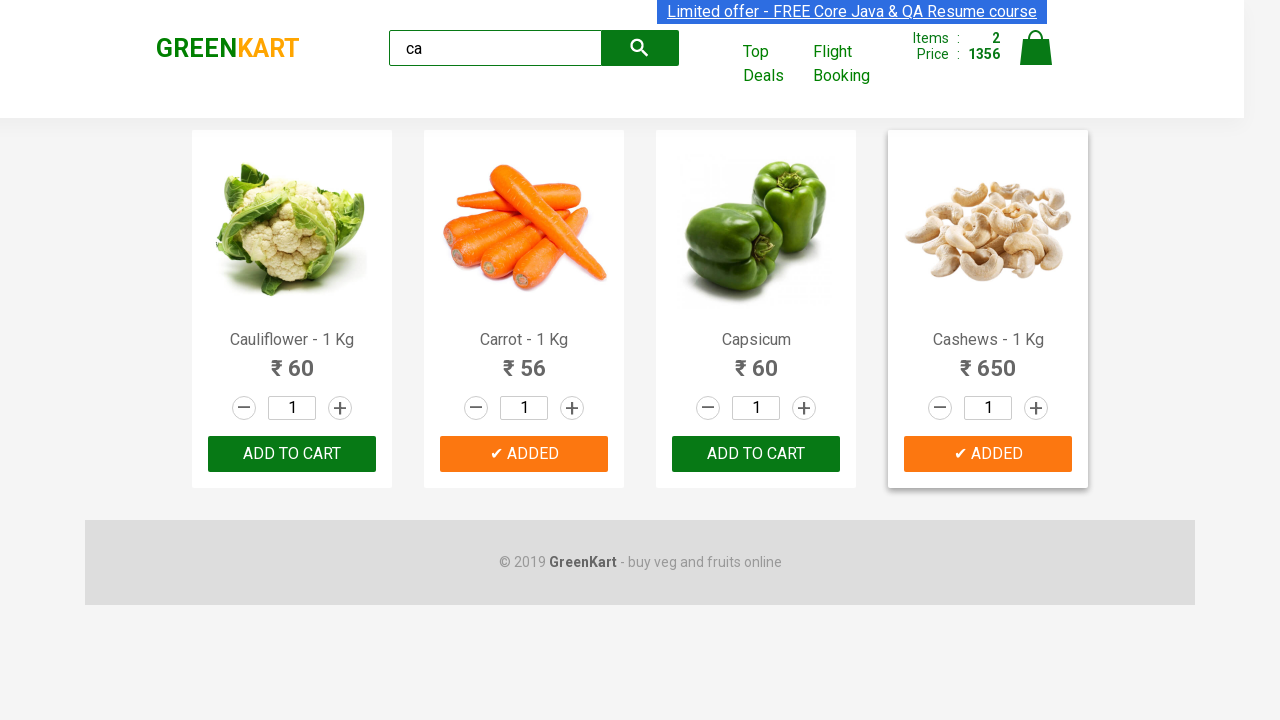